Tests clicking on a partial link text element by finding and clicking the "Elemental Selenium" link on the page

Starting URL: https://the-internet.herokuapp.com/login

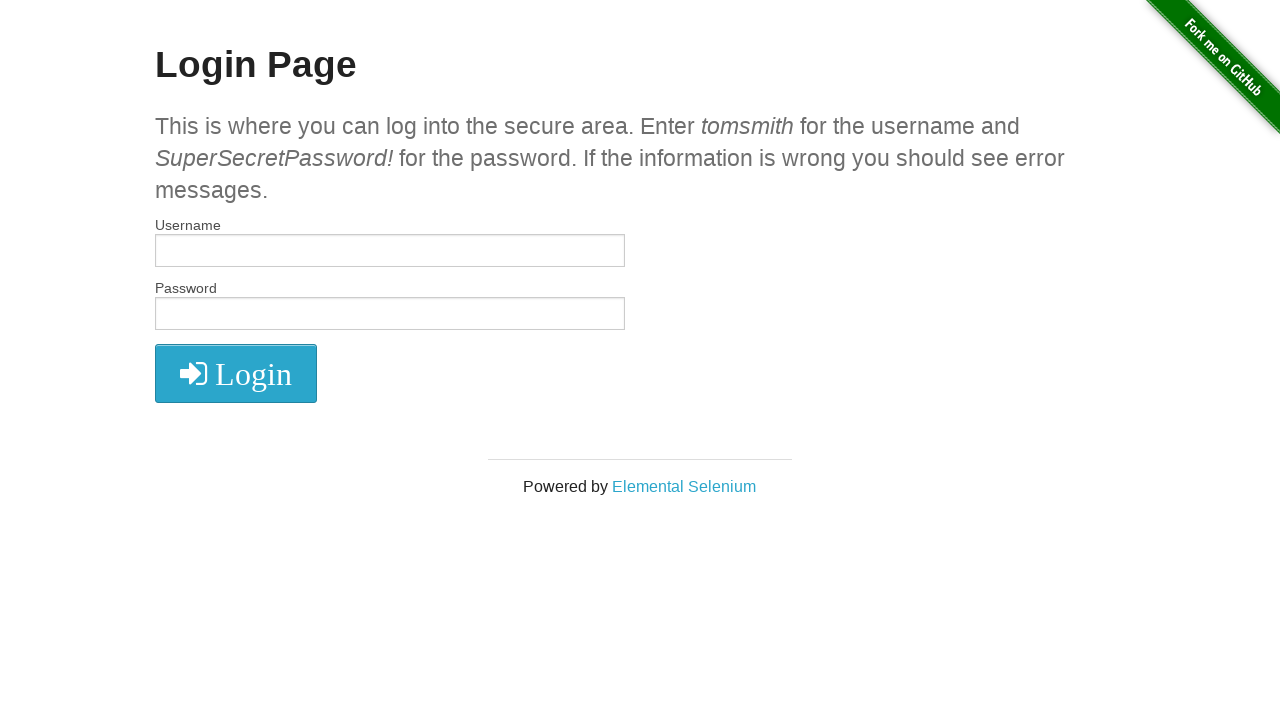

Clicked on the 'Elemental Selenium' link at (684, 486) on a:has-text('Elemental')
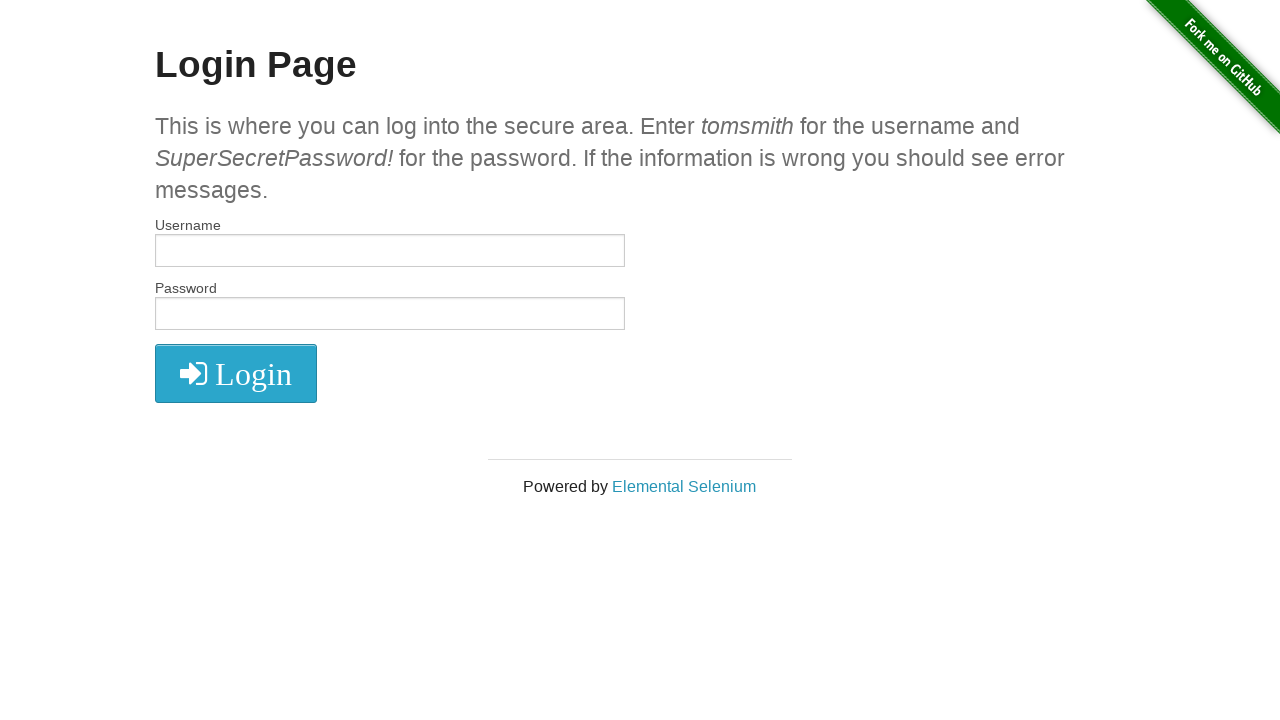

Page navigation completed and fully loaded
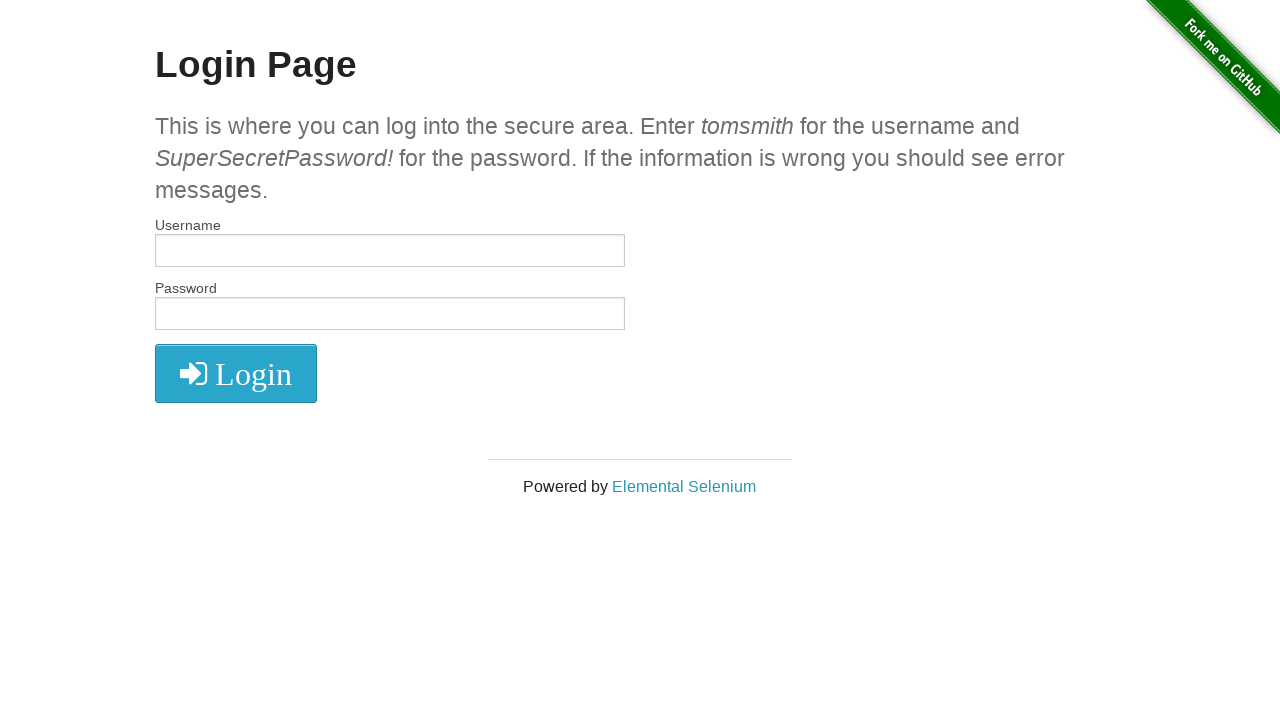

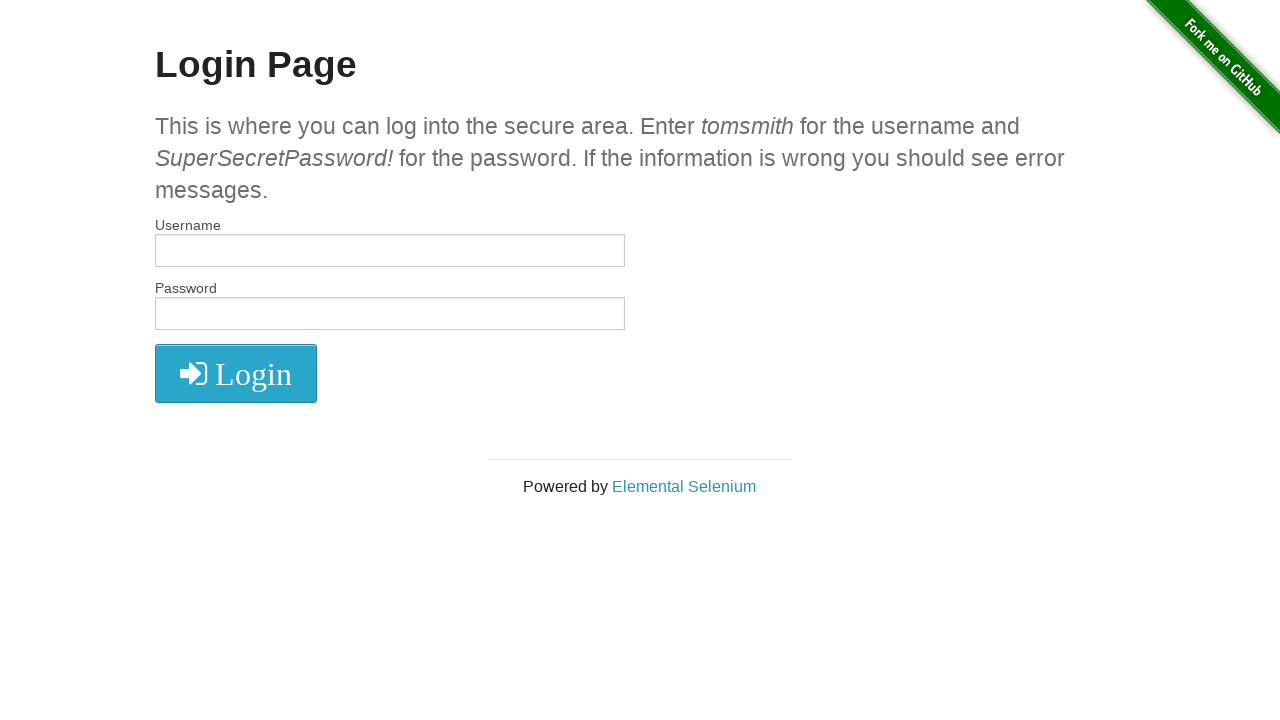